Tests drag and drop functionality on jQueryUI demo page by switching to an iframe and dragging an element onto a droppable target

Starting URL: https://jqueryui.com/droppable/

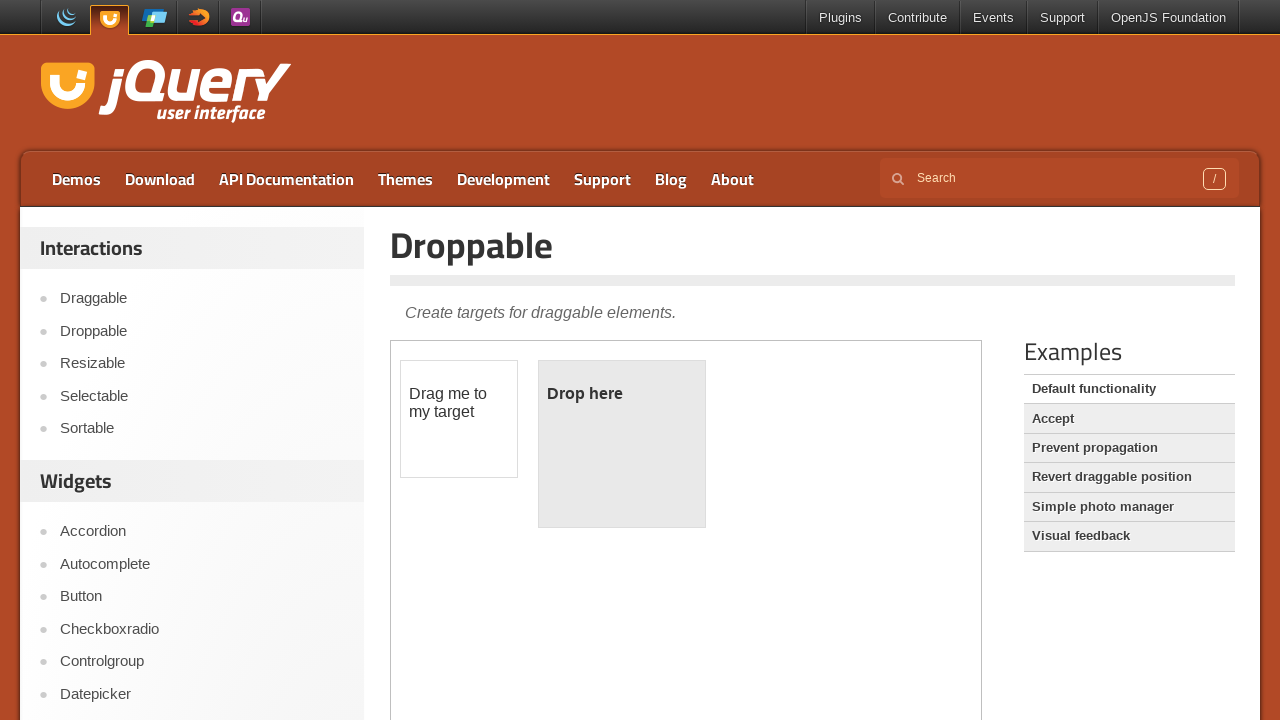

Located the demo iframe containing drag/drop elements
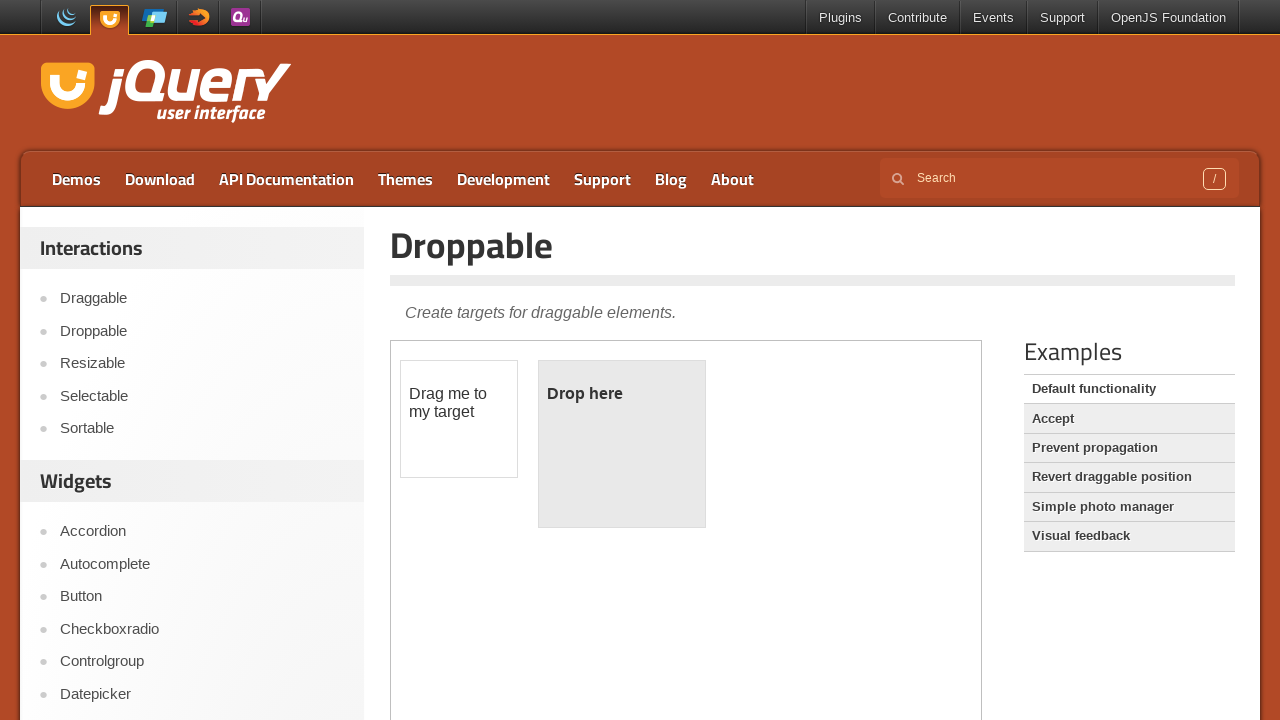

Located the draggable element (#draggable) within iframe
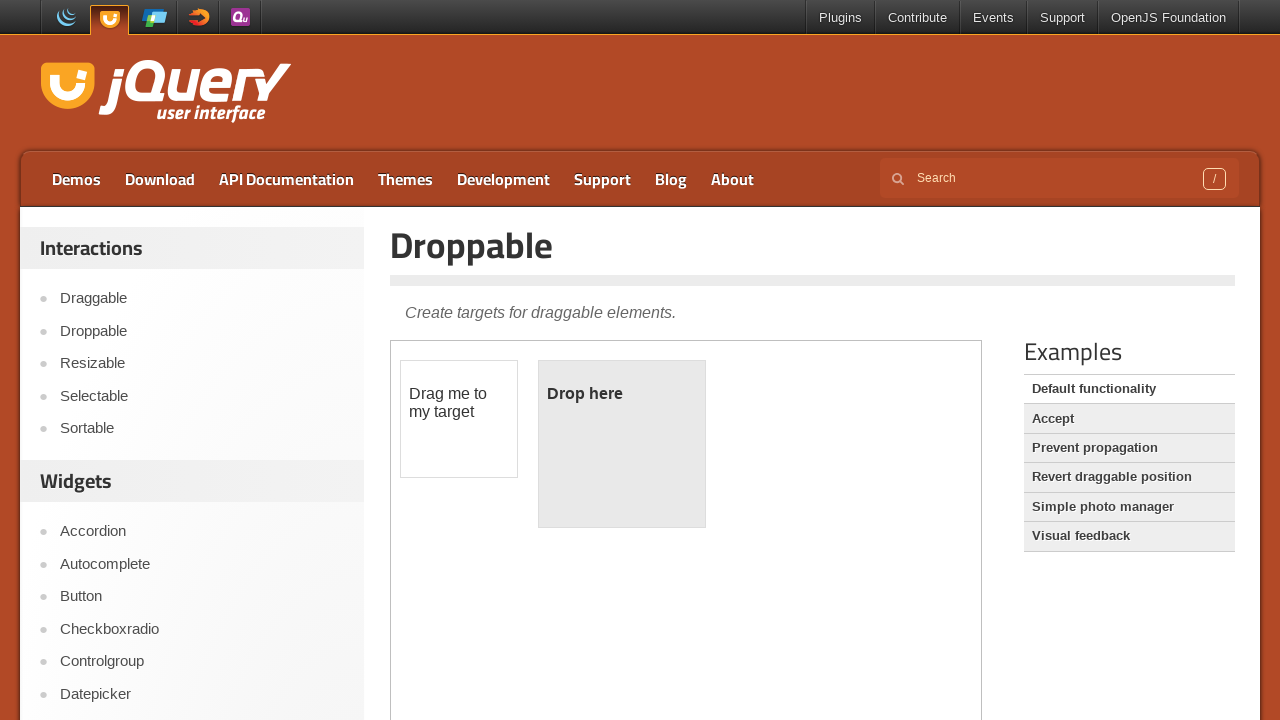

Located the droppable target element (#droppable) within iframe
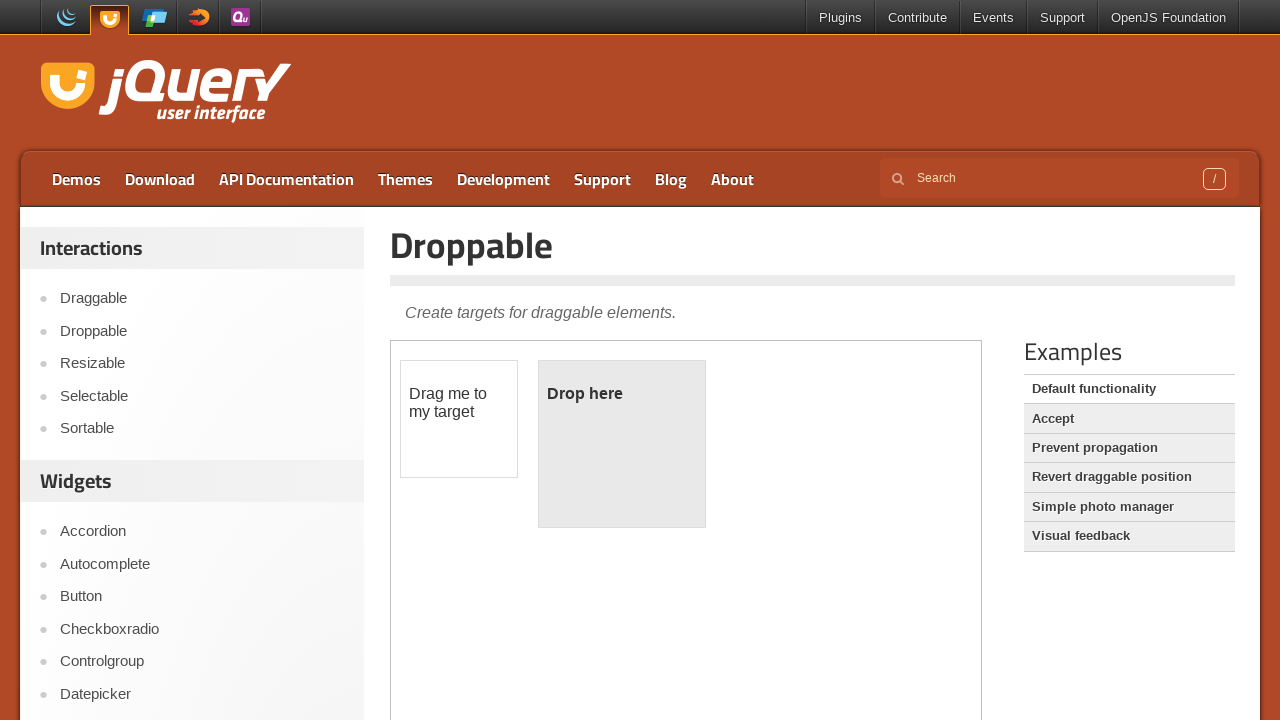

Dragged the draggable element onto the droppable target at (622, 444)
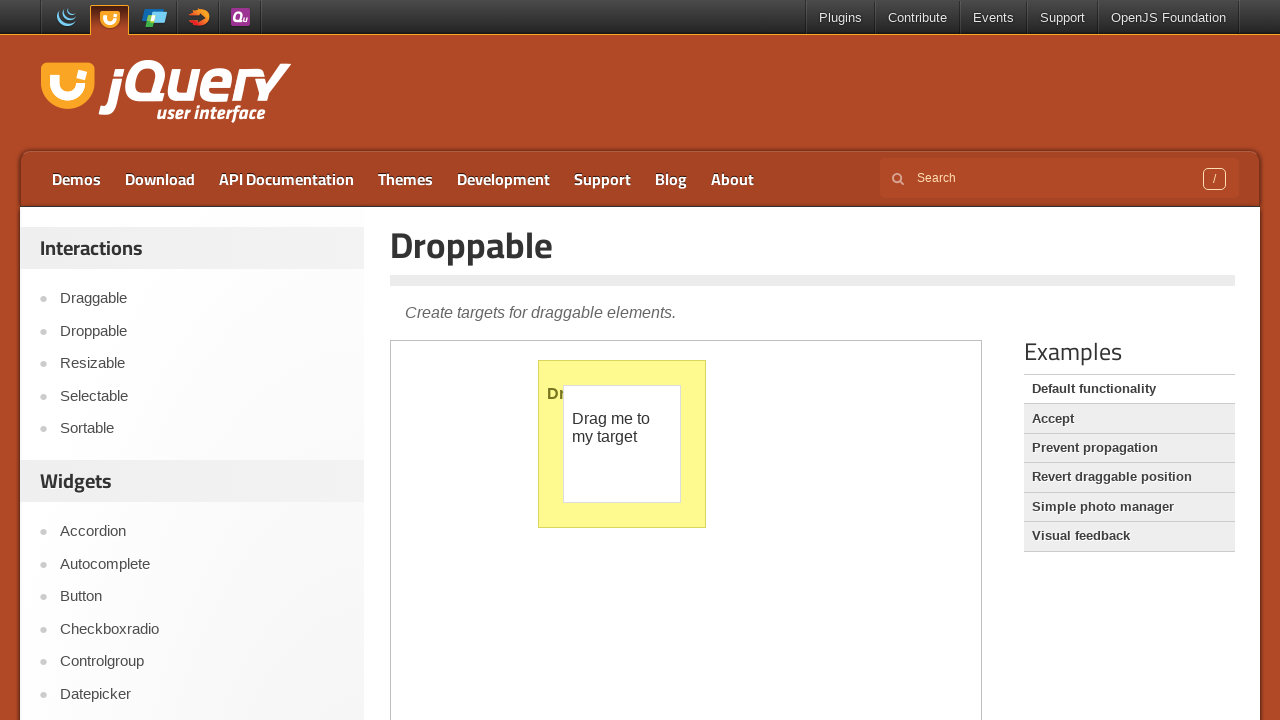

Verified successful drop - droppable element now displays 'Dropped!' text
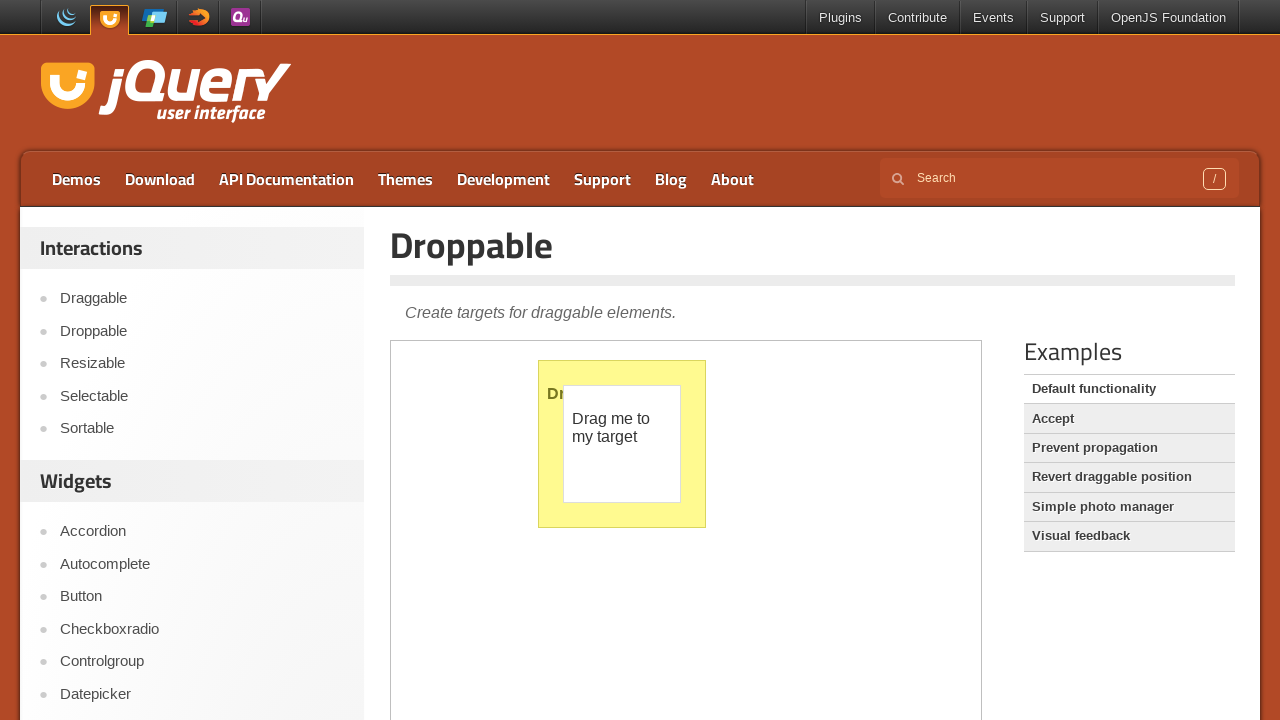

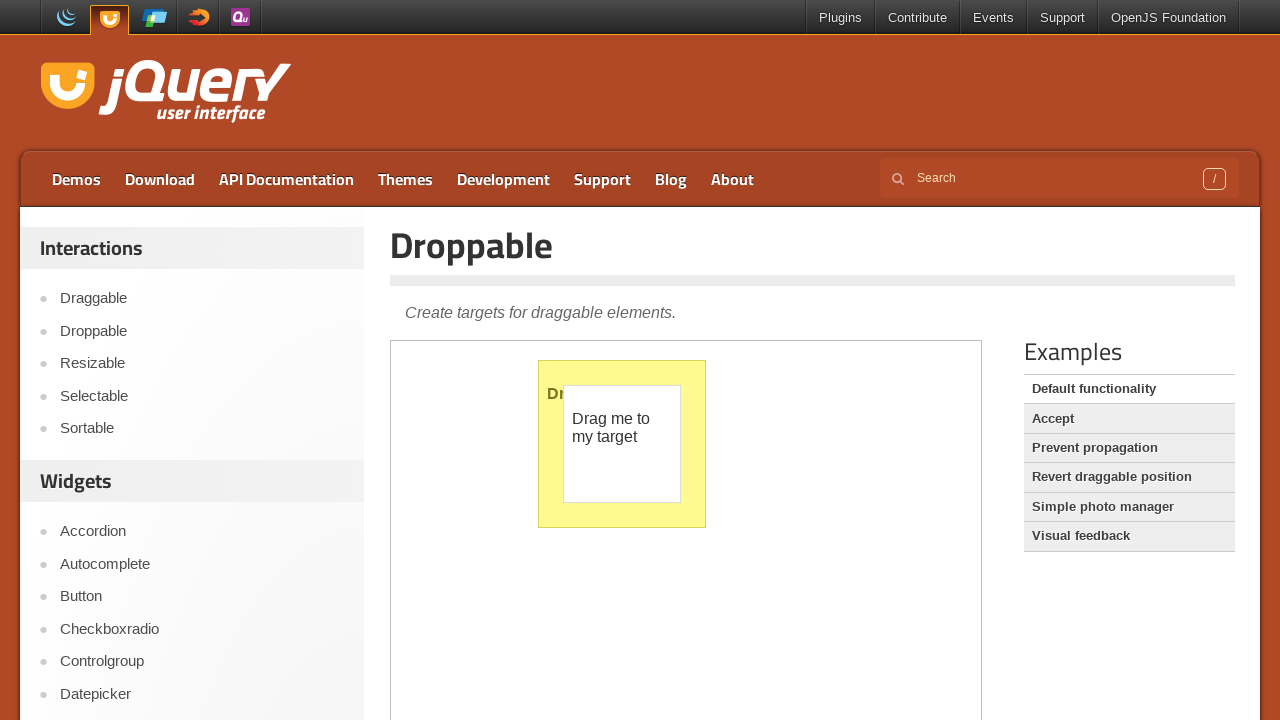